Tests double-click functionality by locating a button on the page and performing a double-click action on it

Starting URL: http://omayo.blogspot.com/

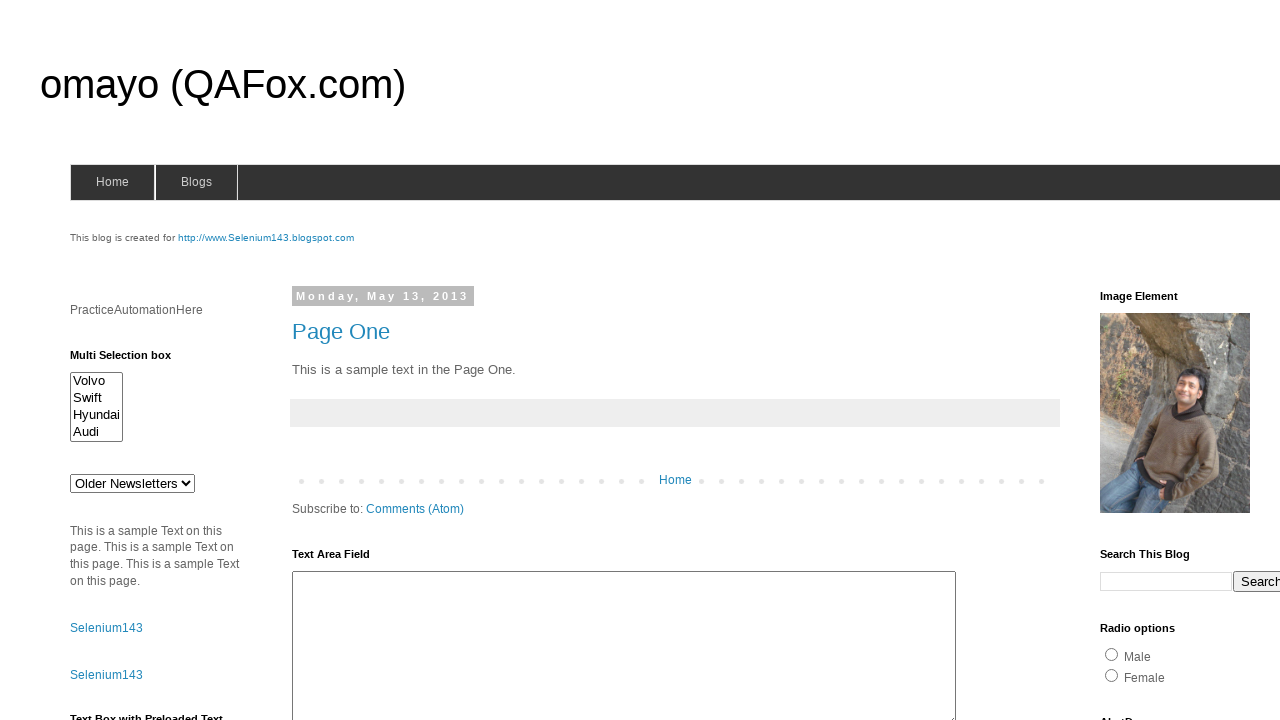

Waited for double-click button to be visible
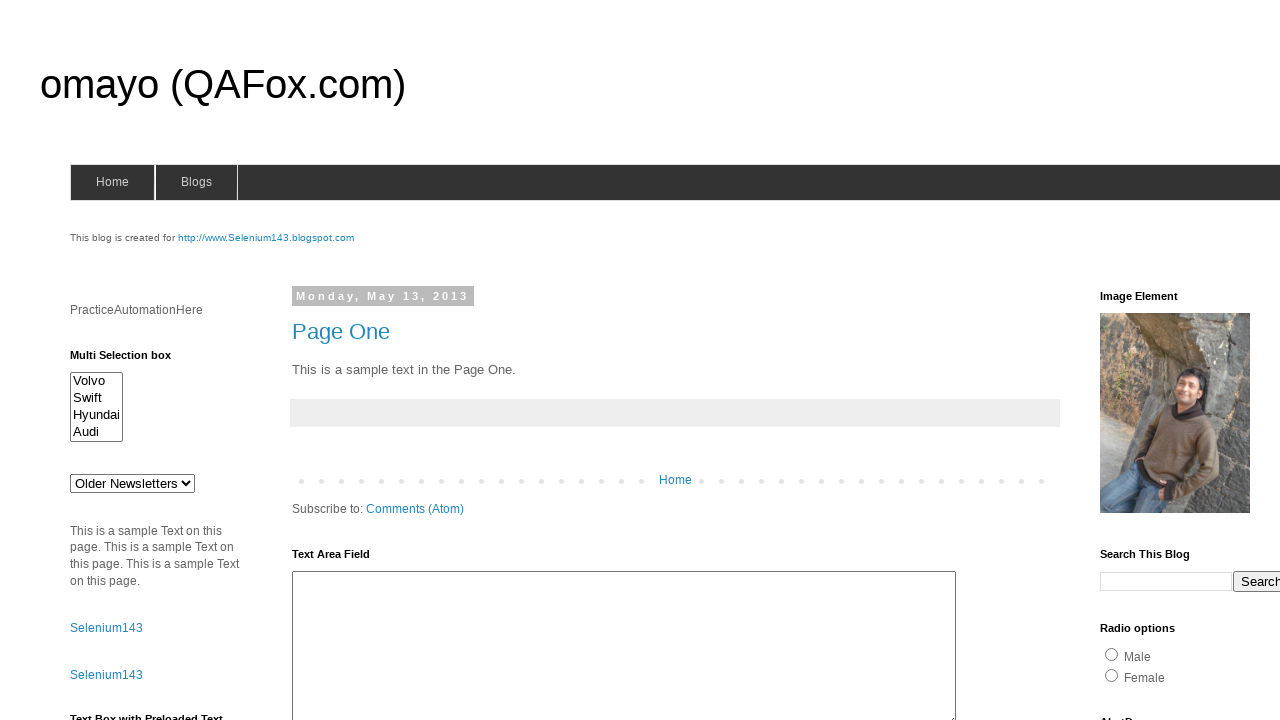

Performed double-click on the button at (129, 365) on xpath=//button[contains(text(), 'Double click Here')]
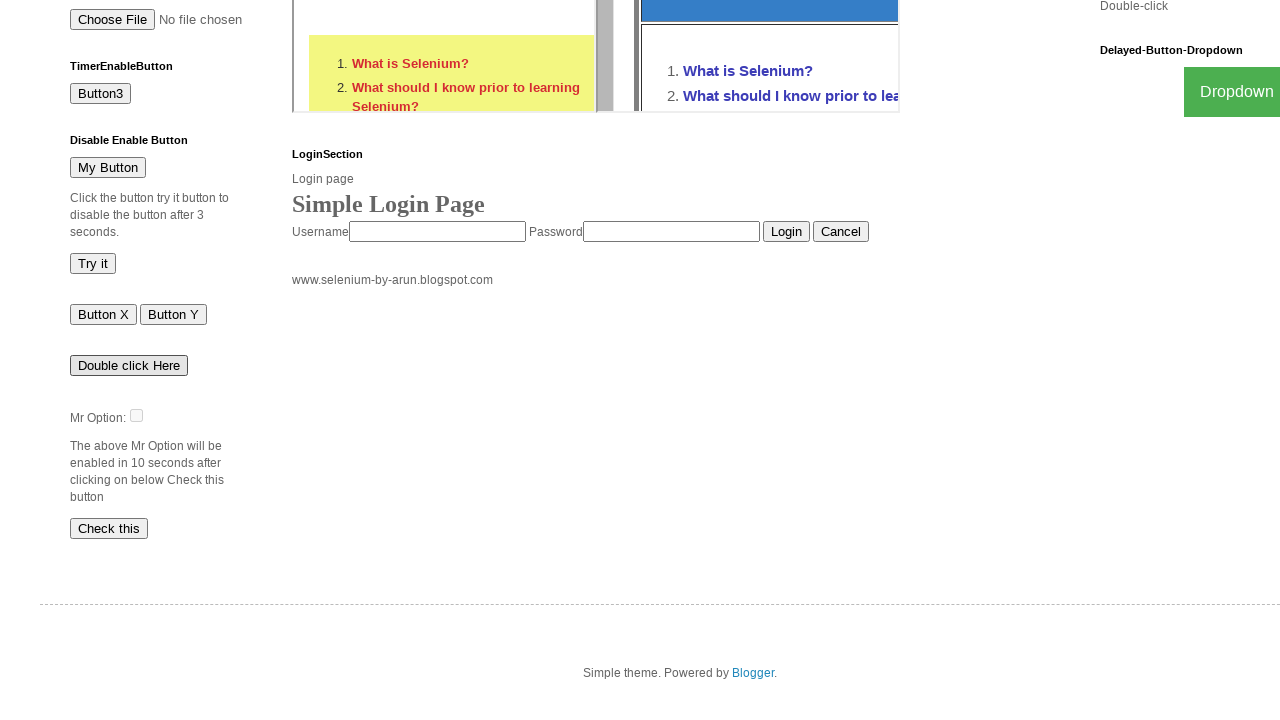

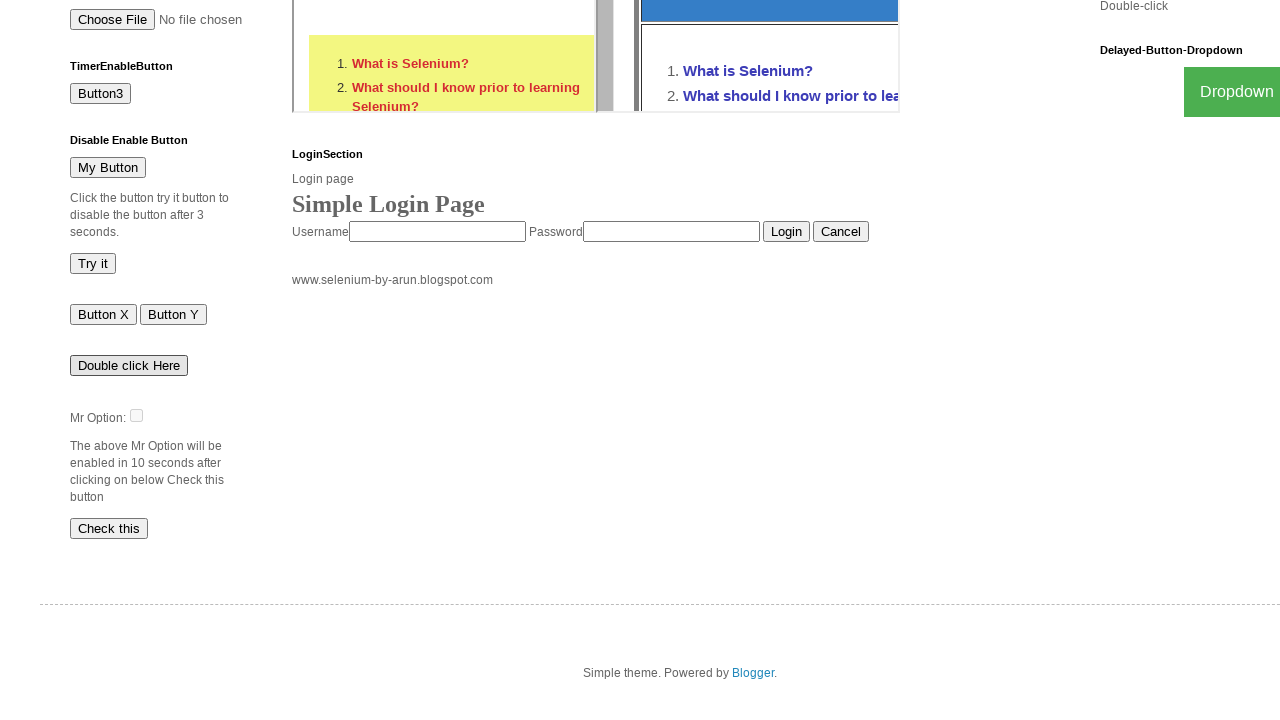